Tests pagination functionality by clicking through multiple page numbers on the website

Starting URL: https://www.rpgnuke.ru/

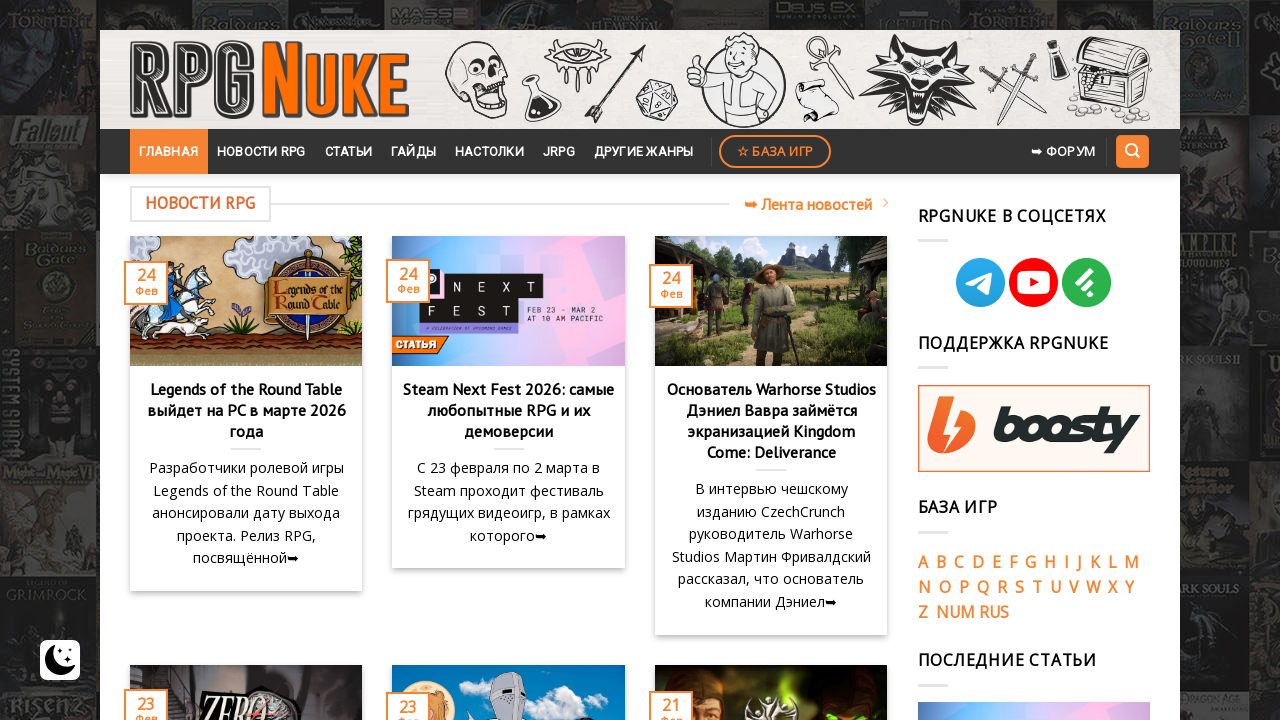

Navigated to main page (iteration 1)
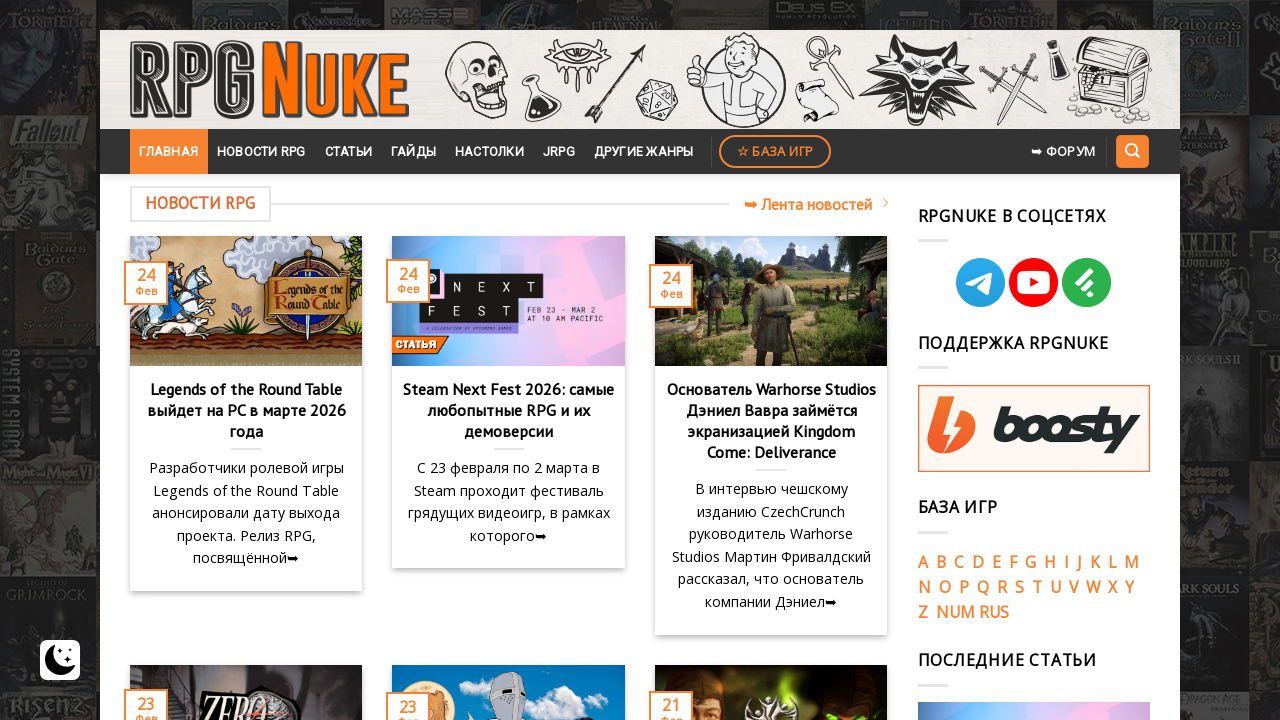

Clicked pagination button 1 at (922, 562) on //*[@id="text-17"]/div[2]/p/strong[1]/a[1]
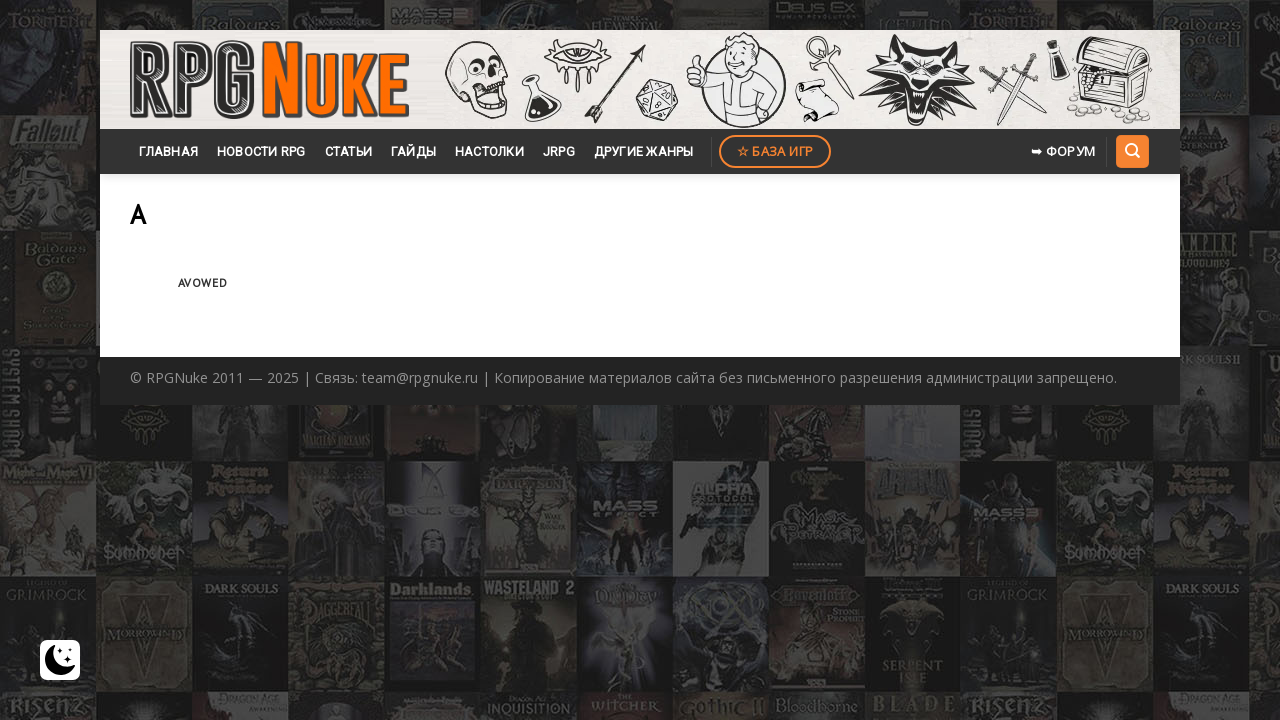

Waited for page 1 to load
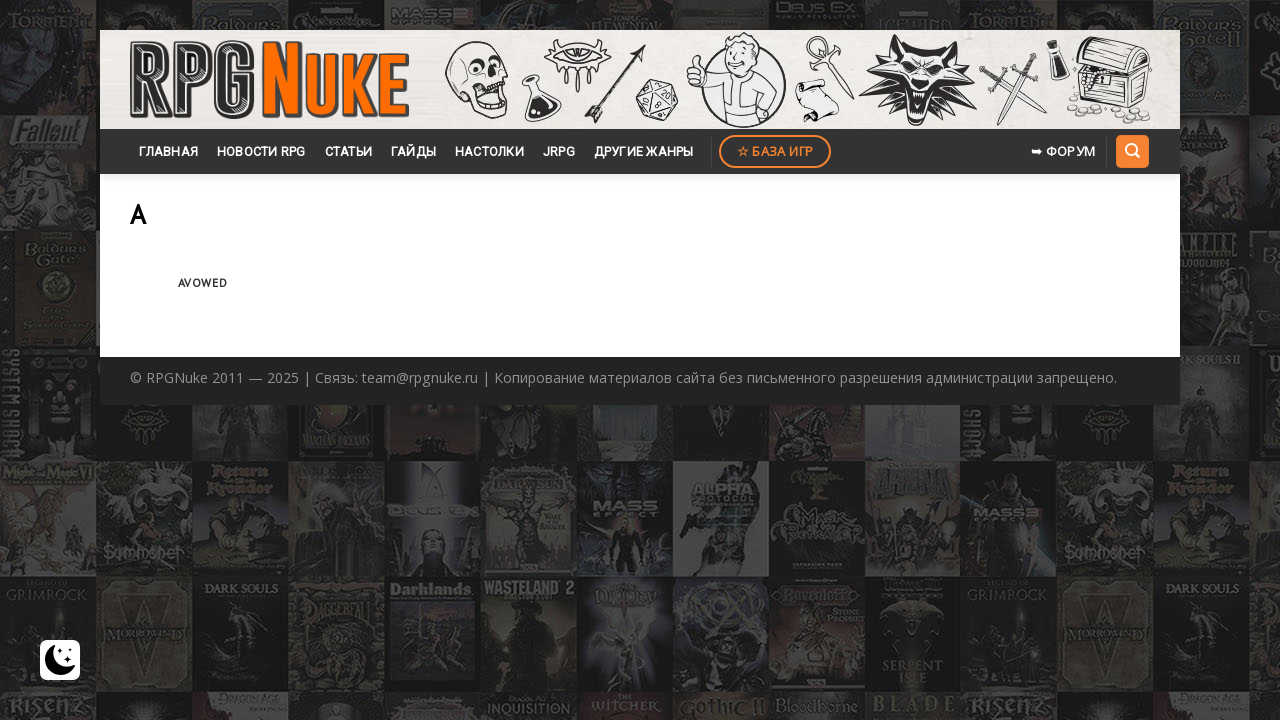

Navigated to main page (iteration 2)
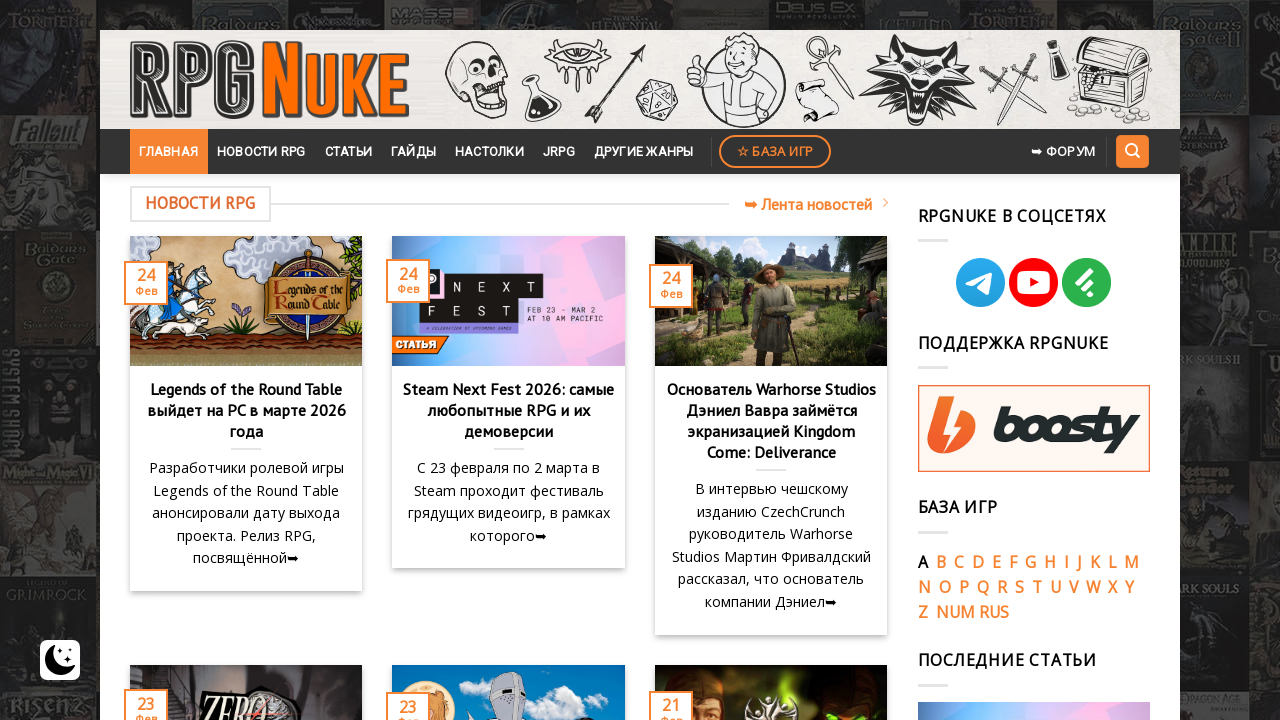

Clicked pagination button 2 at (940, 562) on //*[@id="text-17"]/div[2]/p/strong[1]/a[2]
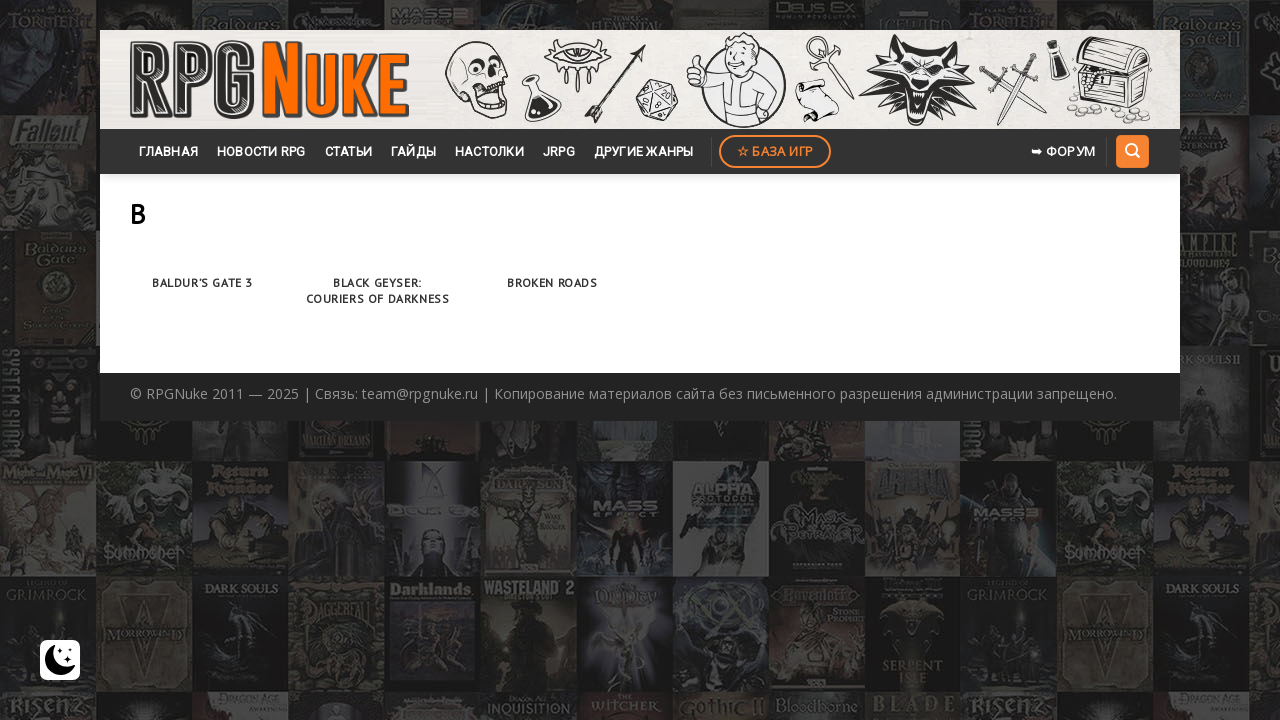

Waited for page 2 to load
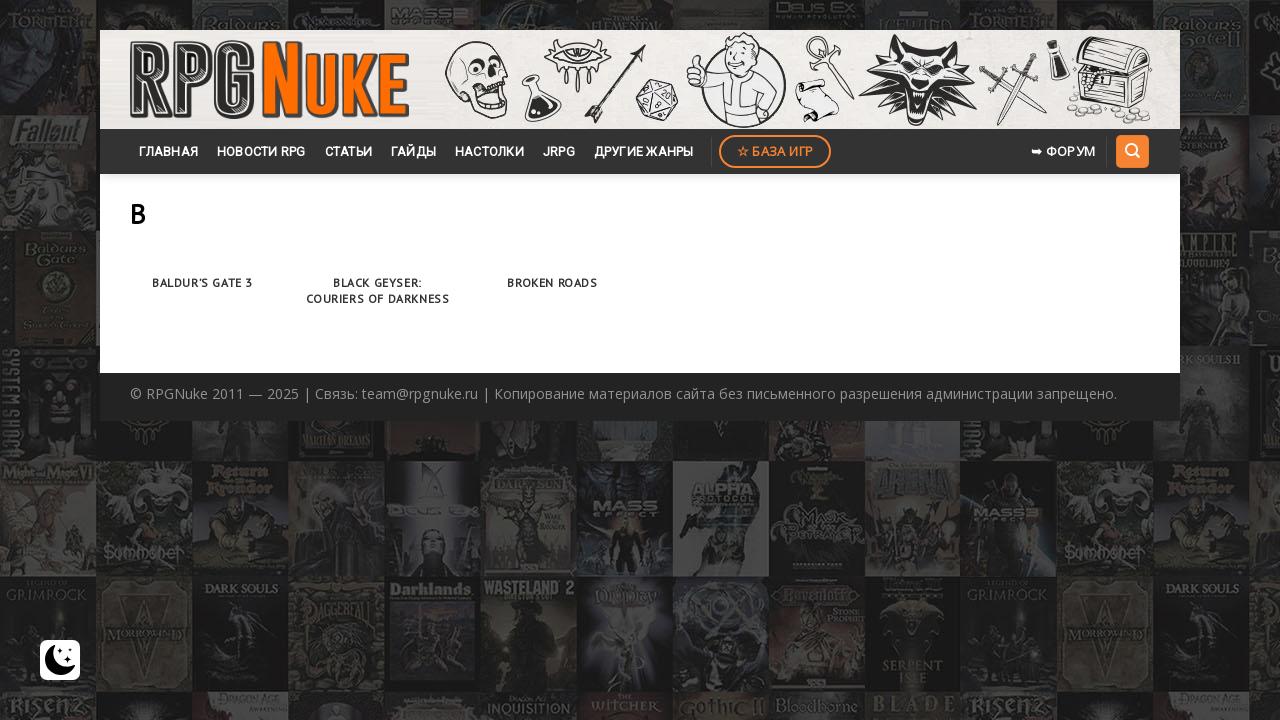

Navigated to main page (iteration 3)
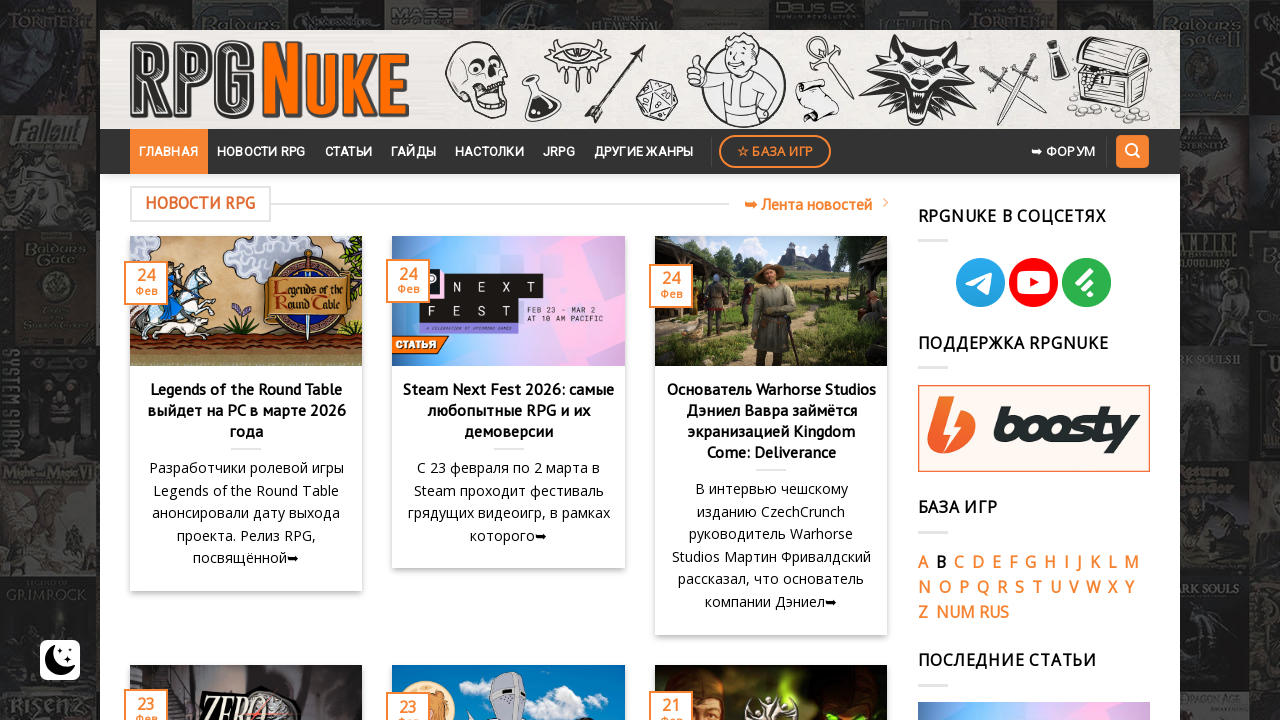

Clicked pagination button 3 at (958, 562) on //*[@id="text-17"]/div[2]/p/strong[1]/a[3]
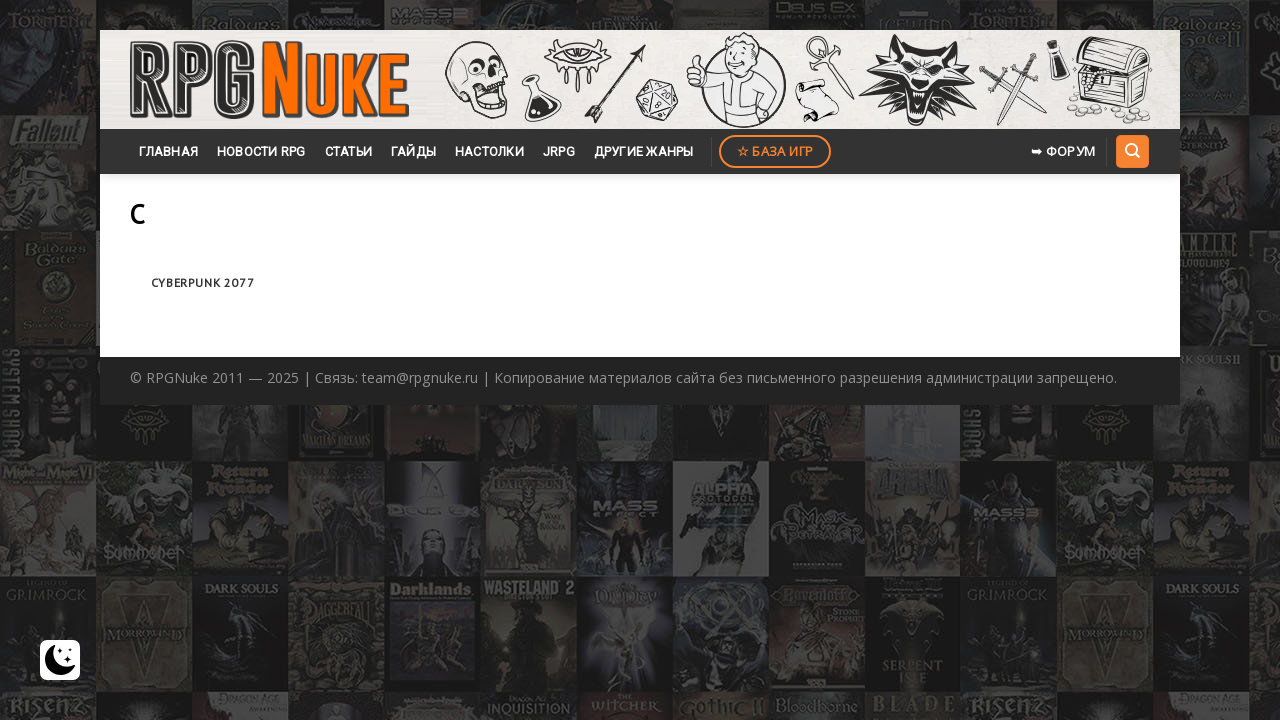

Waited for page 3 to load
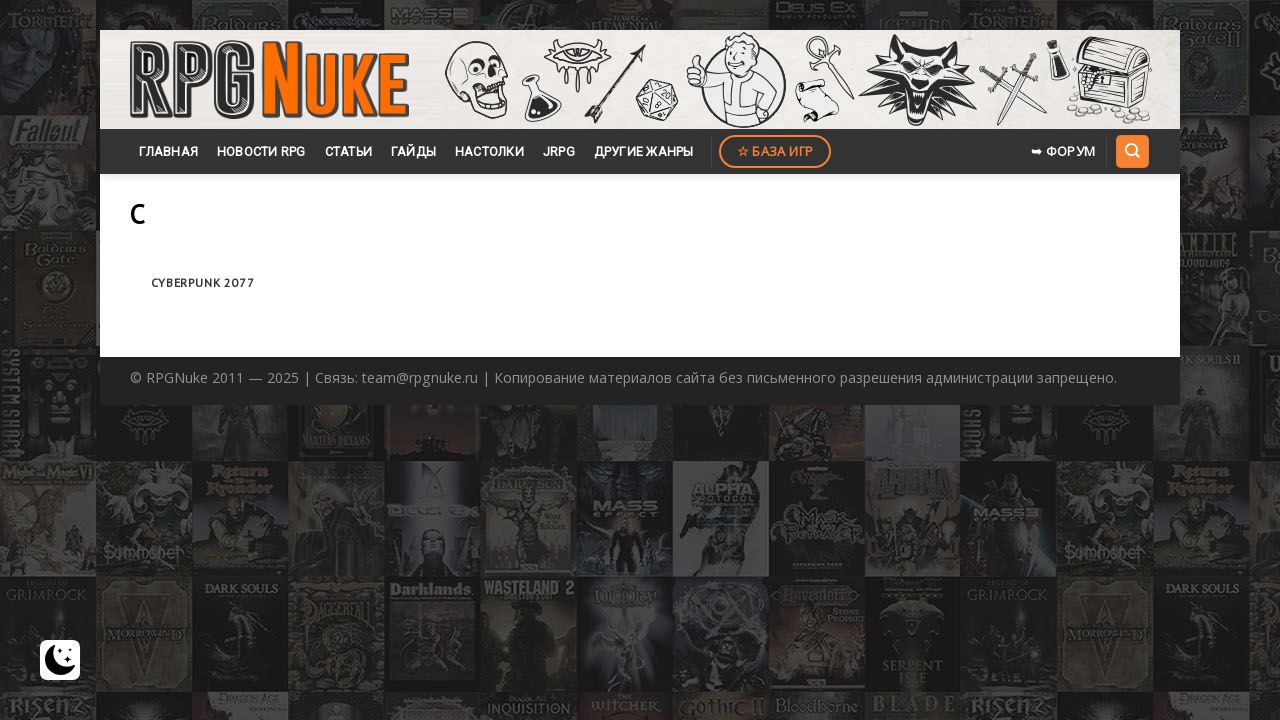

Navigated to main page (iteration 4)
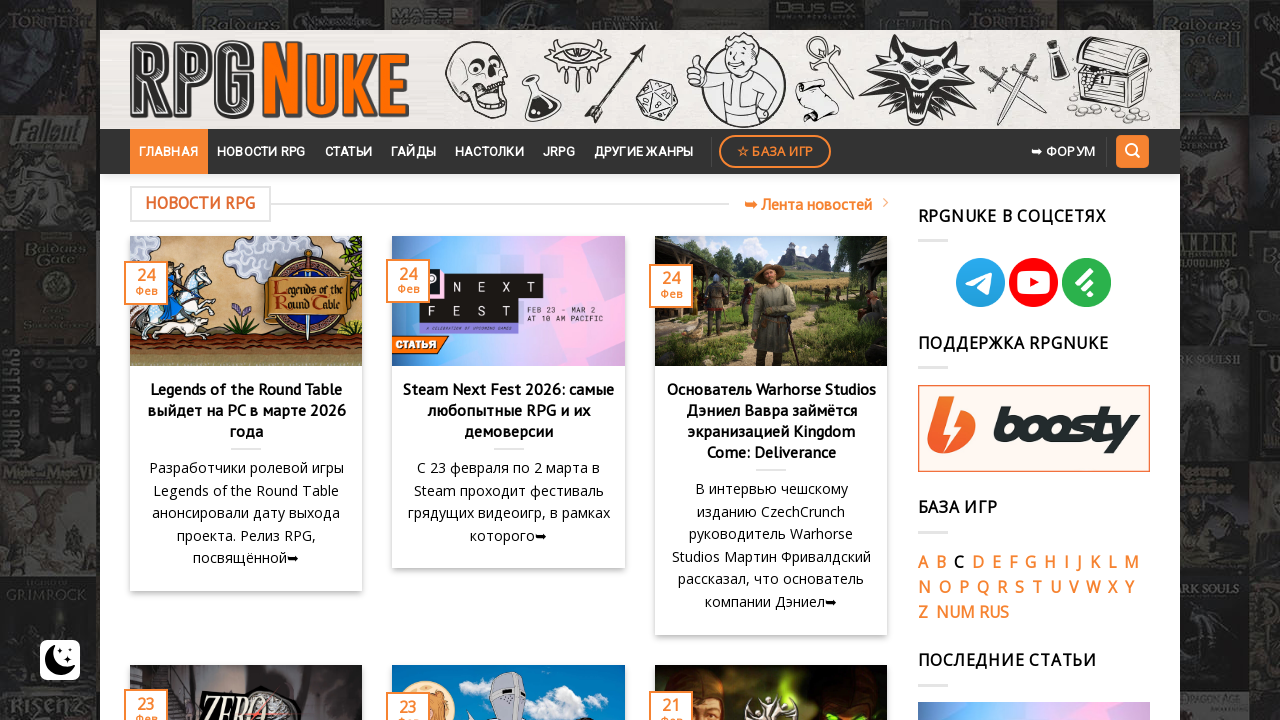

Clicked pagination button 4 at (978, 562) on //*[@id="text-17"]/div[2]/p/strong[1]/a[4]
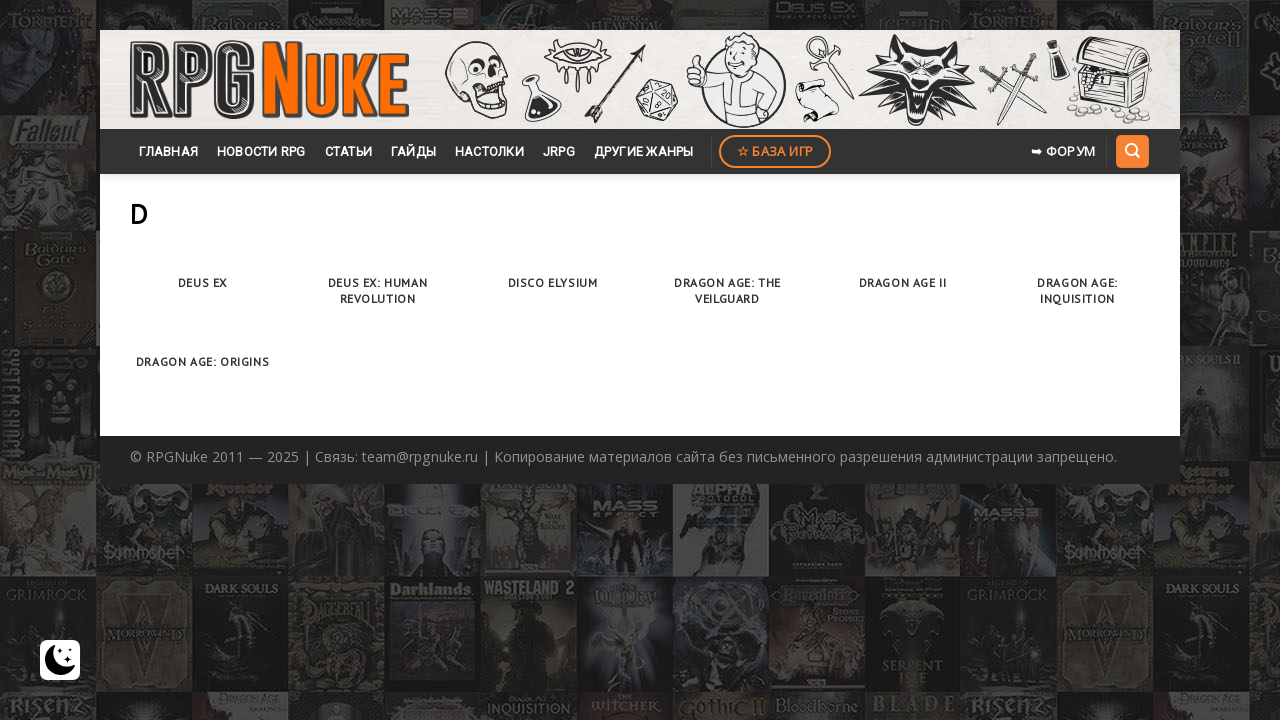

Waited for page 4 to load
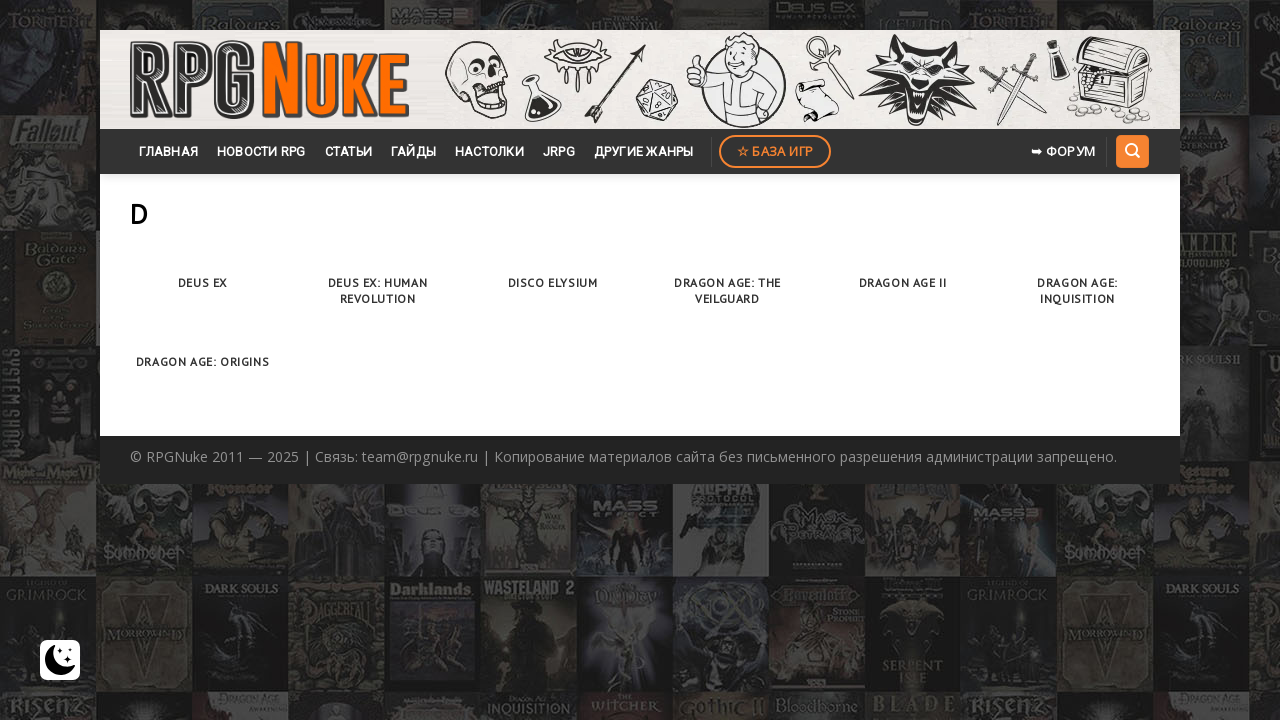

Navigated to main page (iteration 5)
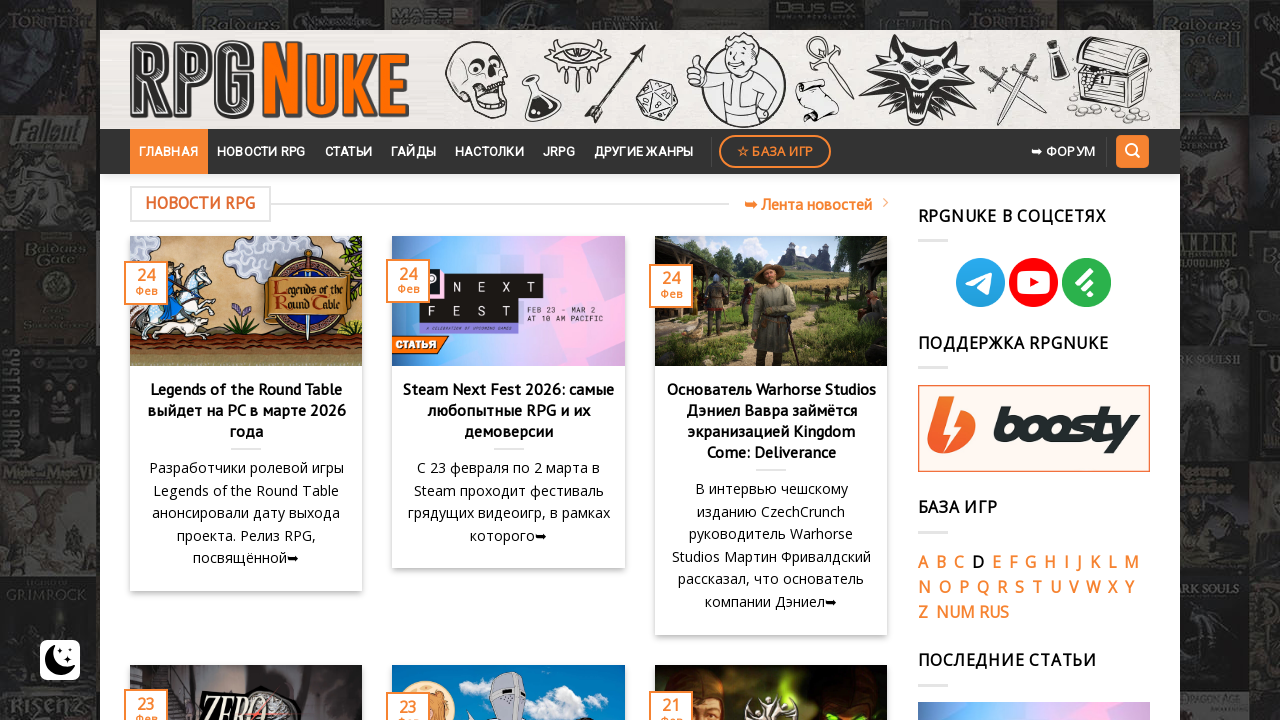

Clicked pagination button 5 at (996, 562) on //*[@id="text-17"]/div[2]/p/strong[1]/a[5]
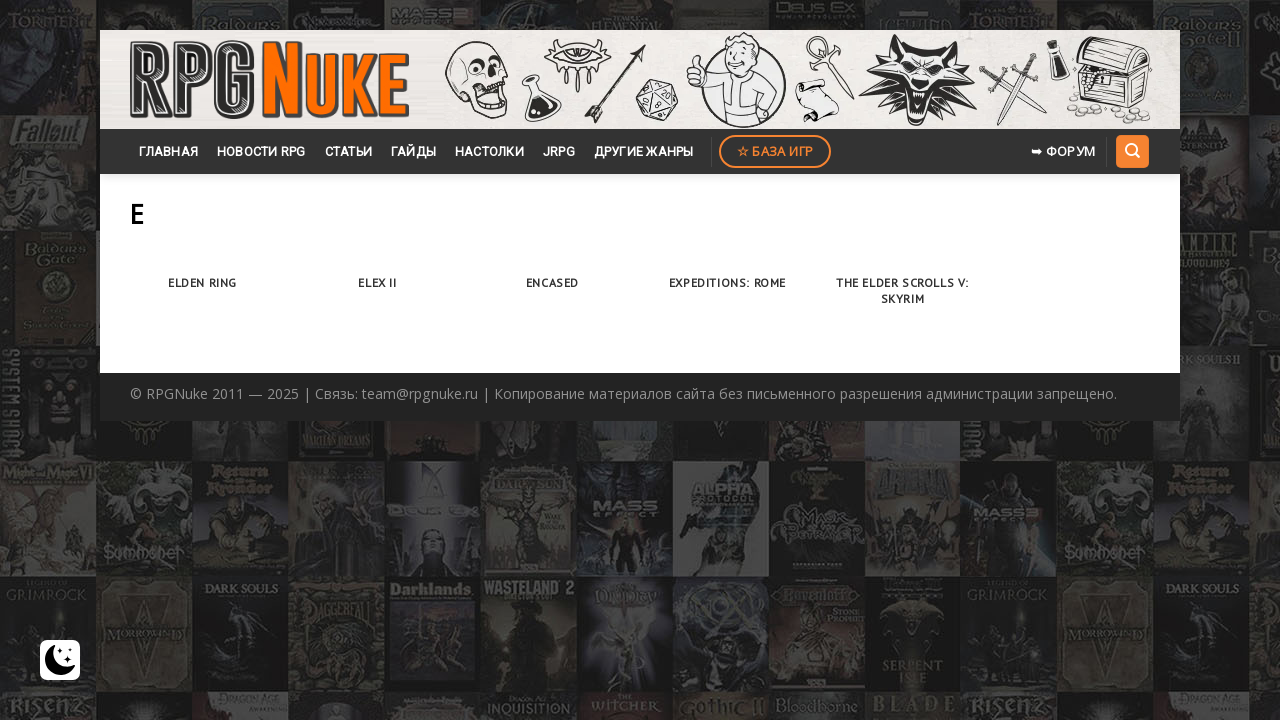

Waited for page 5 to load
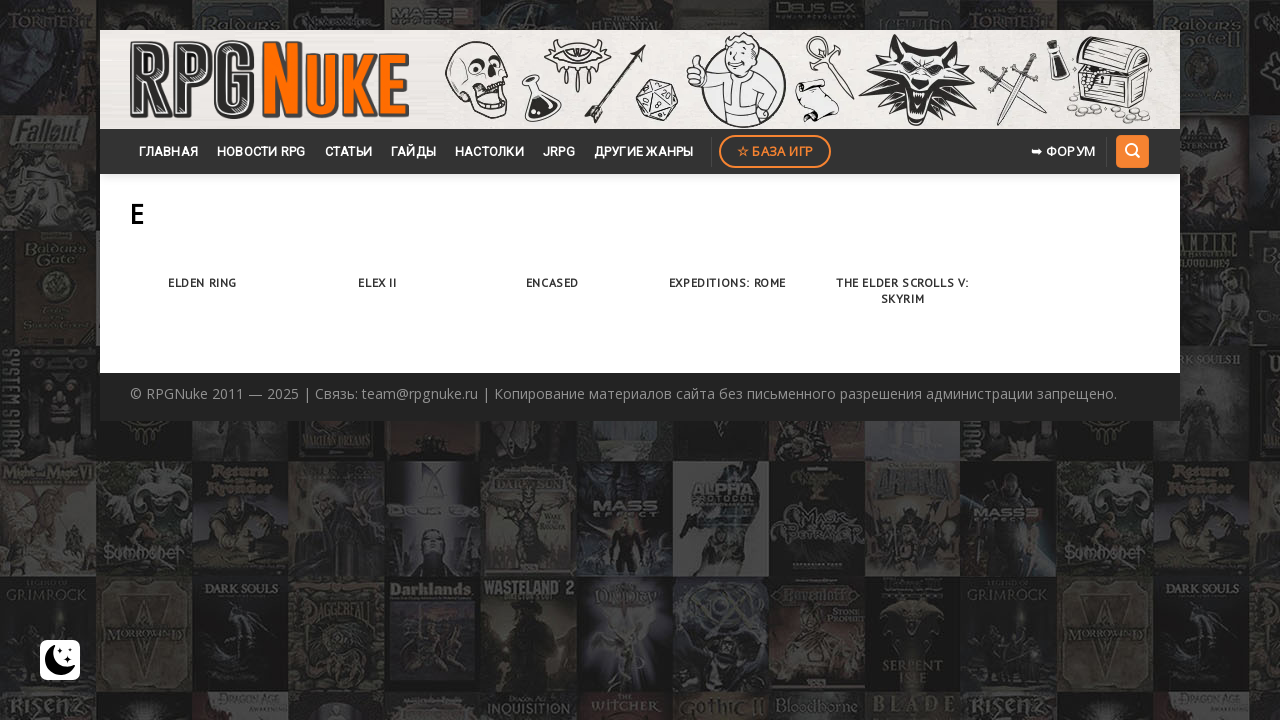

Navigated to main page (iteration 6)
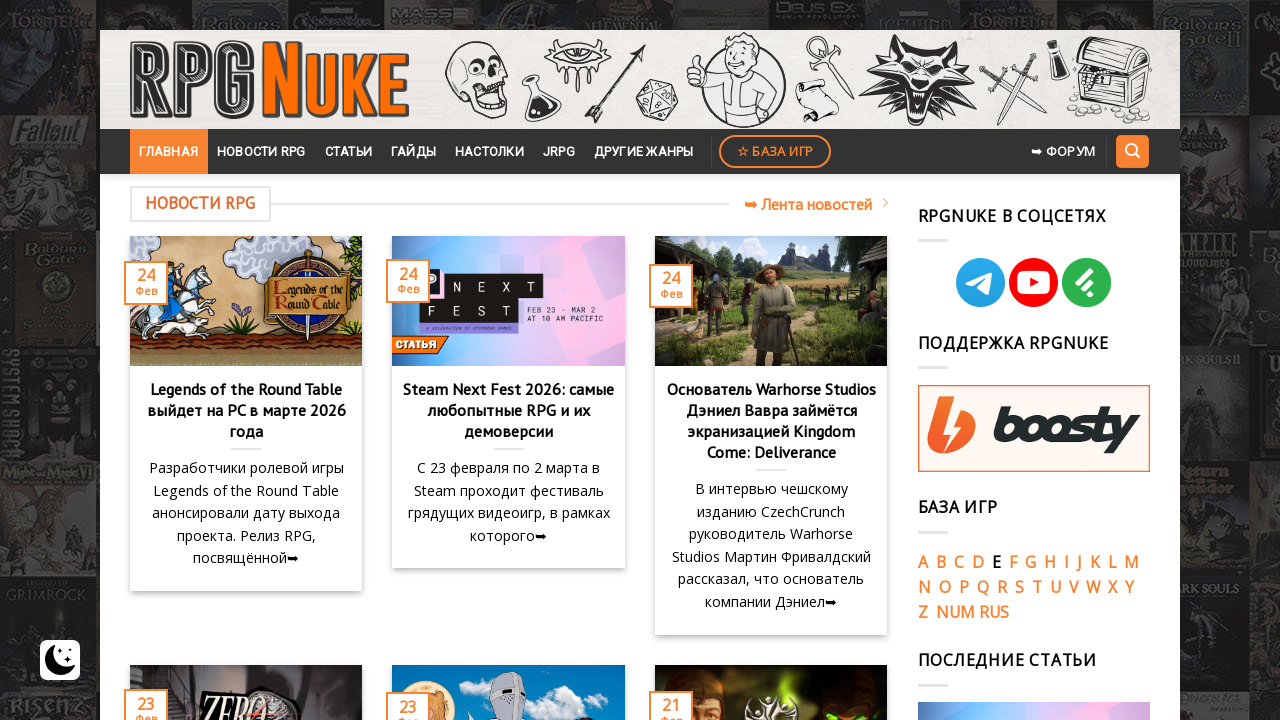

Clicked pagination button 6 at (1012, 562) on //*[@id="text-17"]/div[2]/p/strong[1]/a[6]
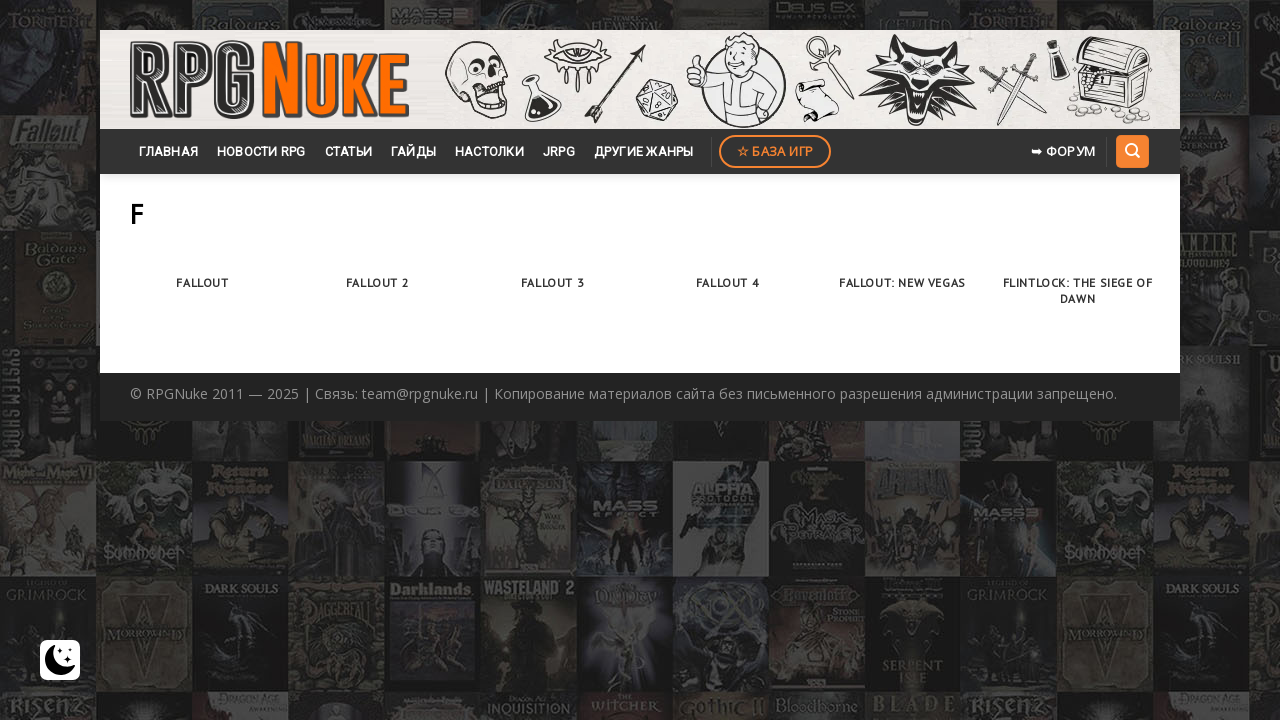

Waited for page 6 to load
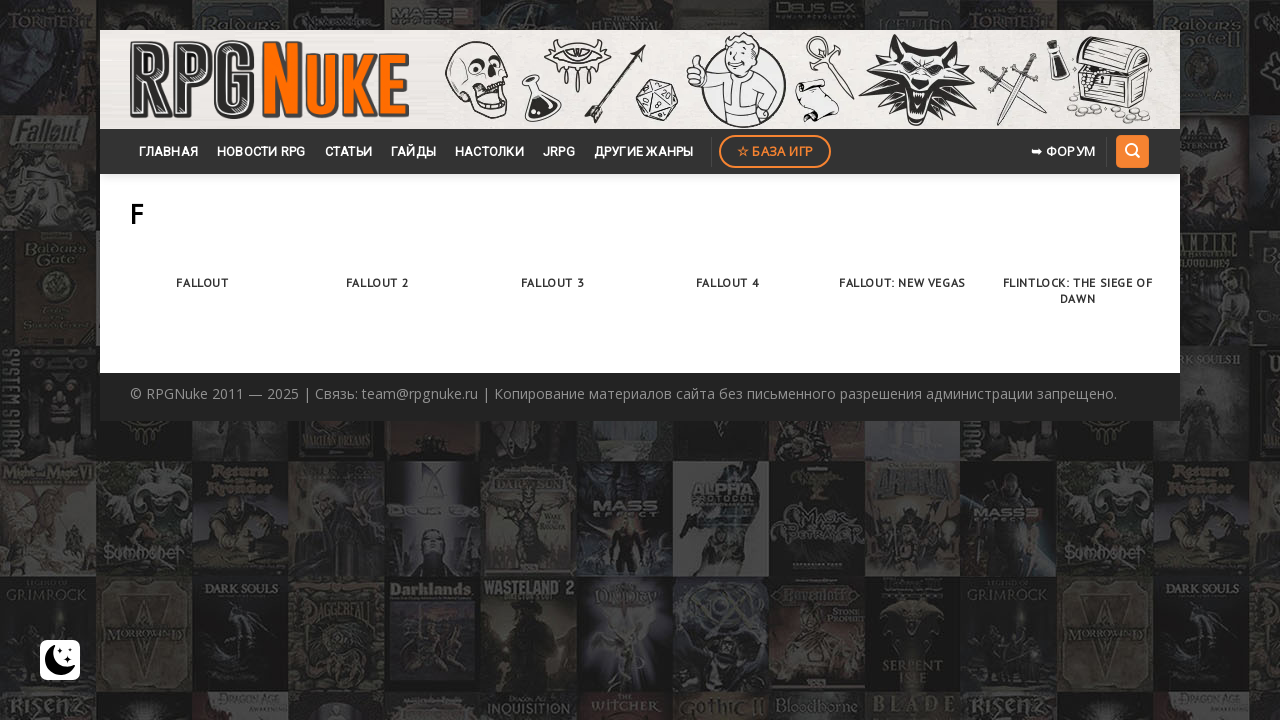

Navigated to main page (iteration 7)
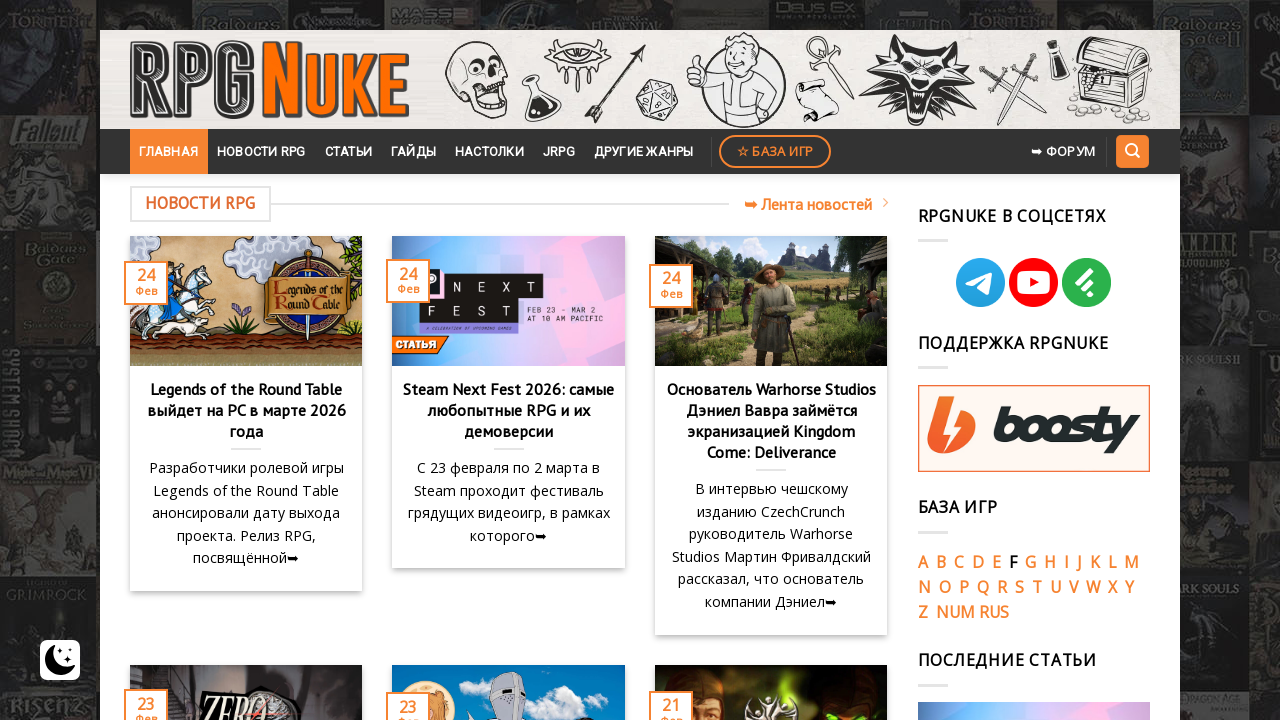

Clicked pagination button 7 at (1030, 562) on //*[@id="text-17"]/div[2]/p/strong[1]/a[7]
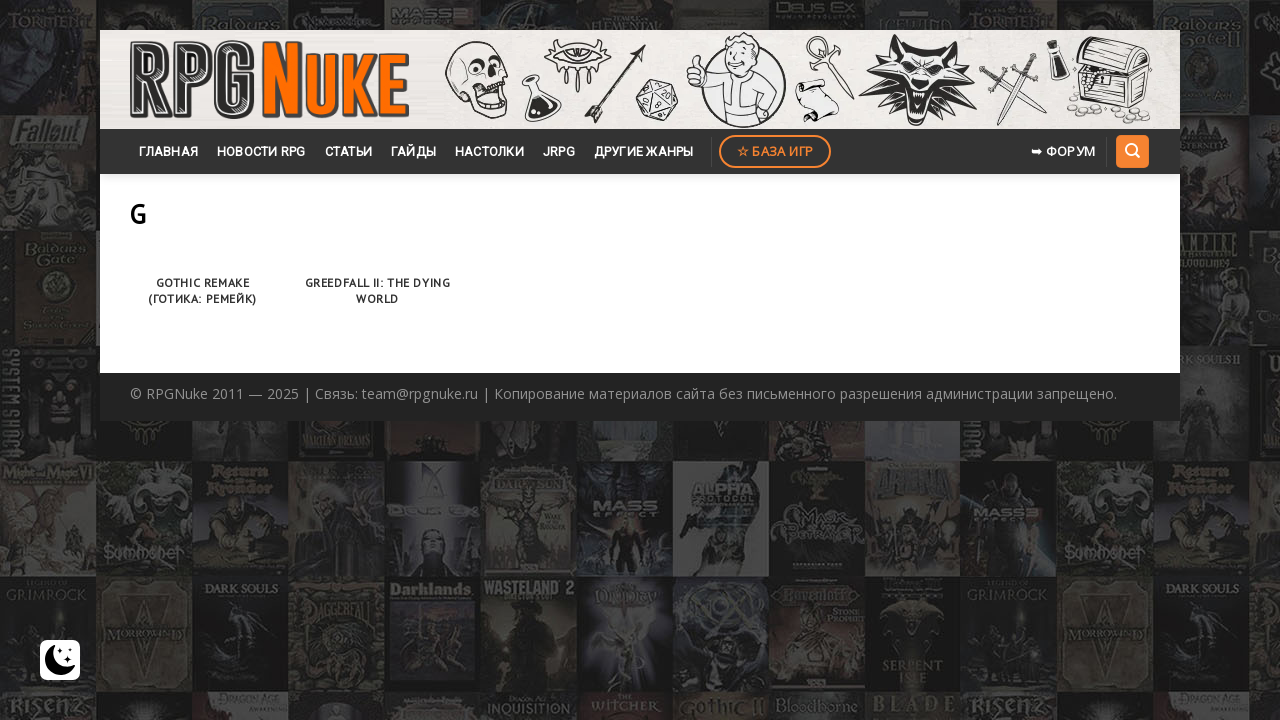

Waited for page 7 to load
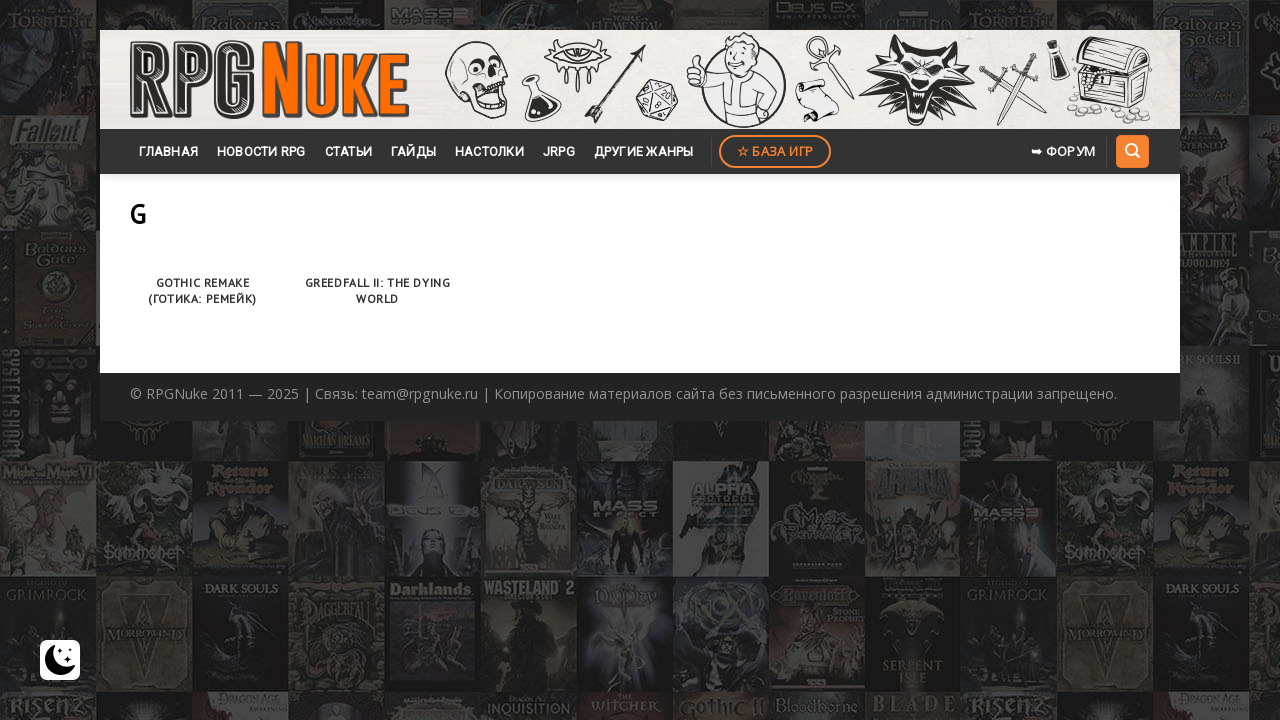

Navigated to main page (iteration 8)
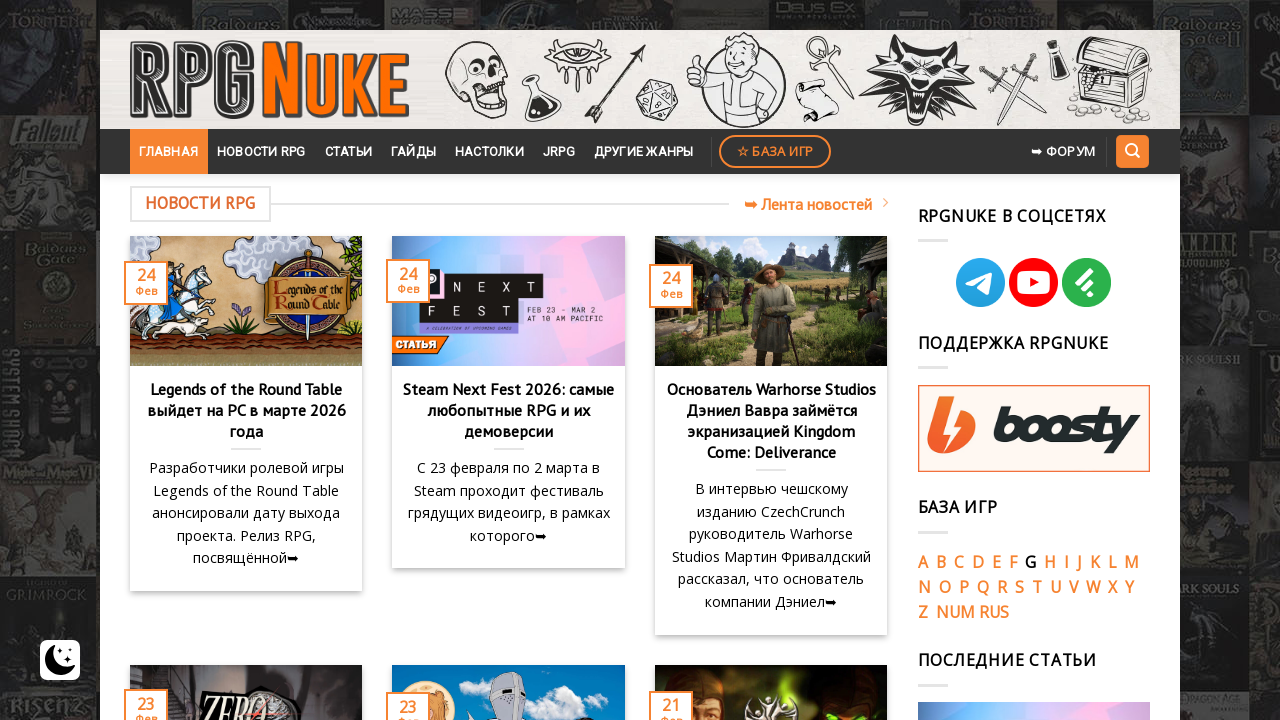

Clicked pagination button 8 at (1050, 562) on //*[@id="text-17"]/div[2]/p/strong[1]/a[8]
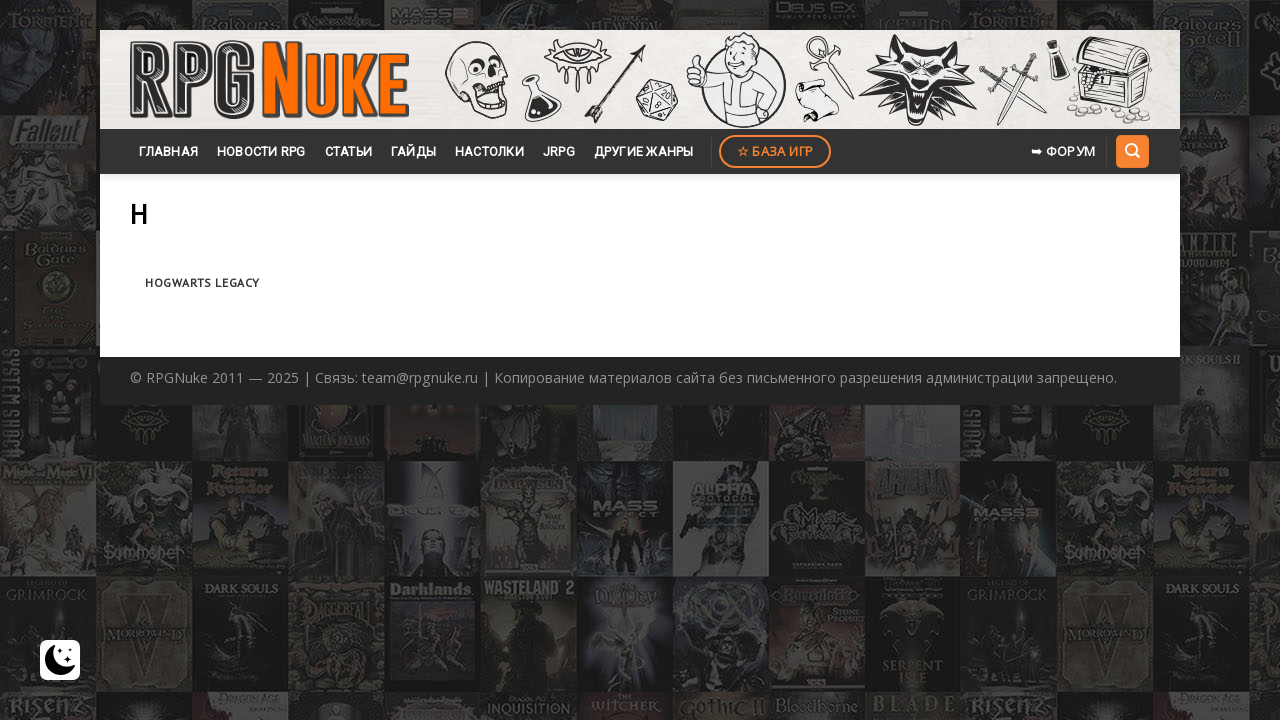

Waited for page 8 to load
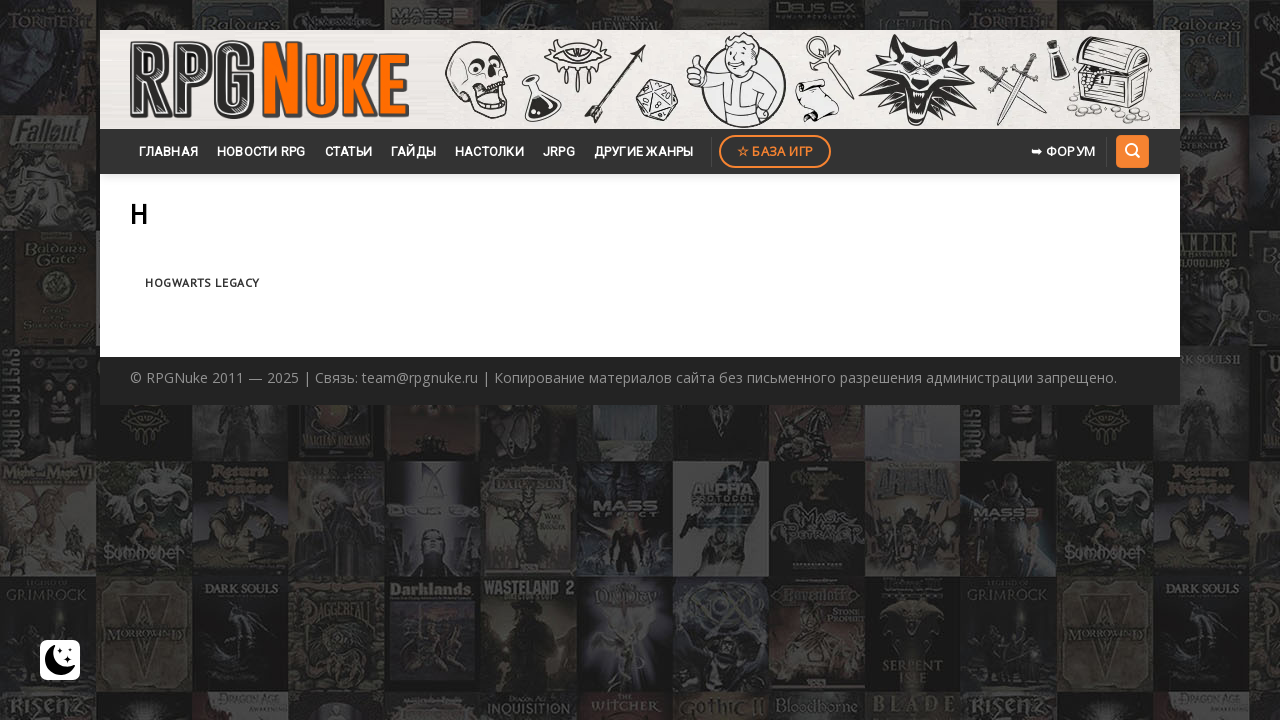

Navigated to main page (iteration 9)
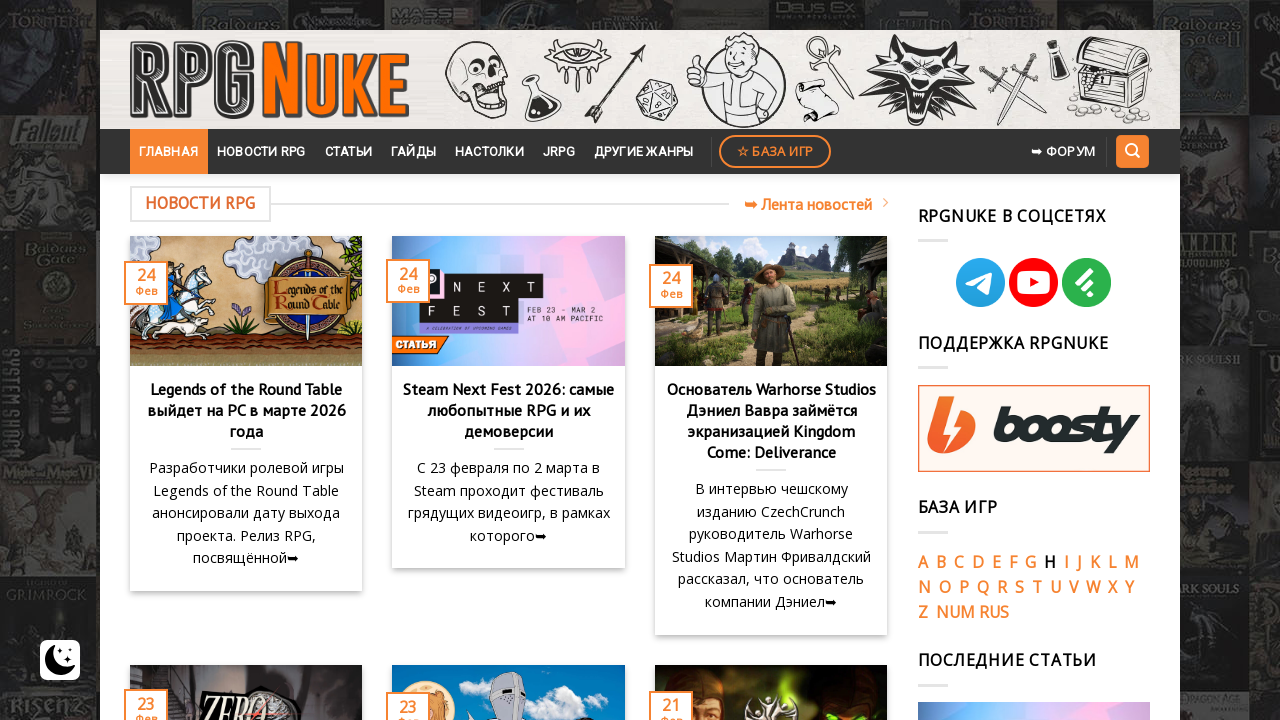

Clicked pagination button 9 at (1064, 562) on //*[@id="text-17"]/div[2]/p/strong[1]/a[9]
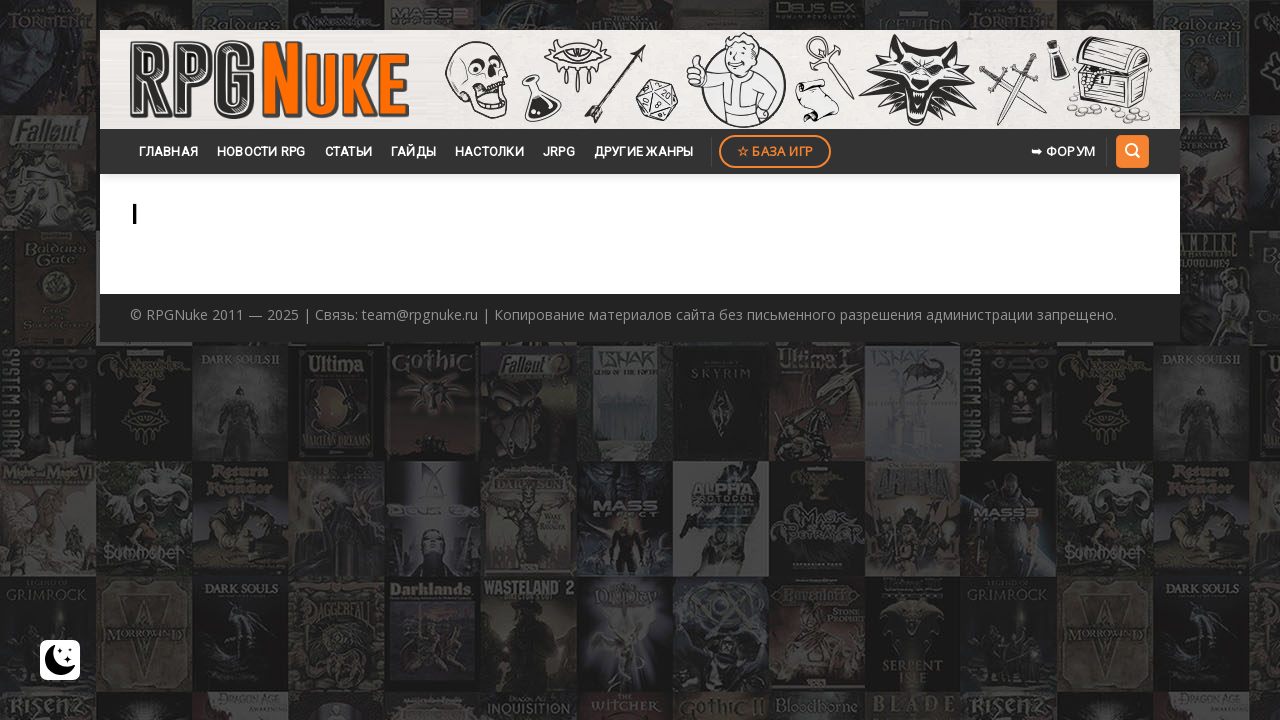

Waited for page 9 to load
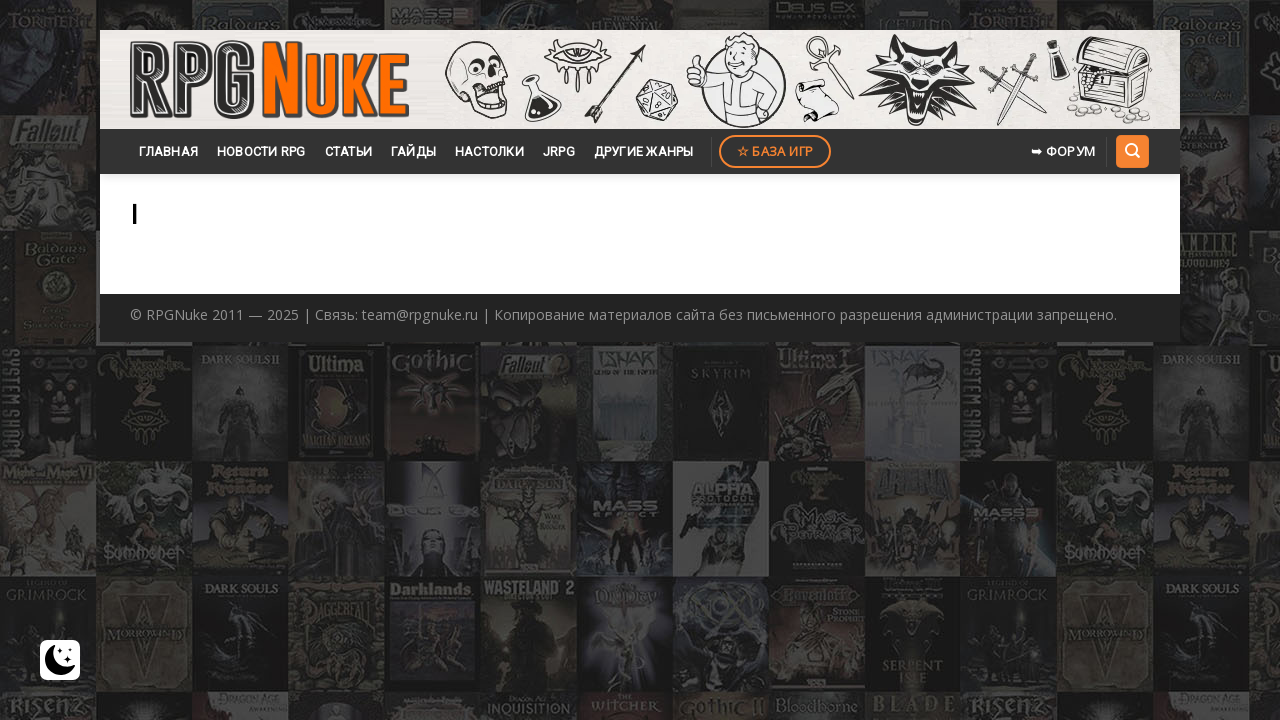

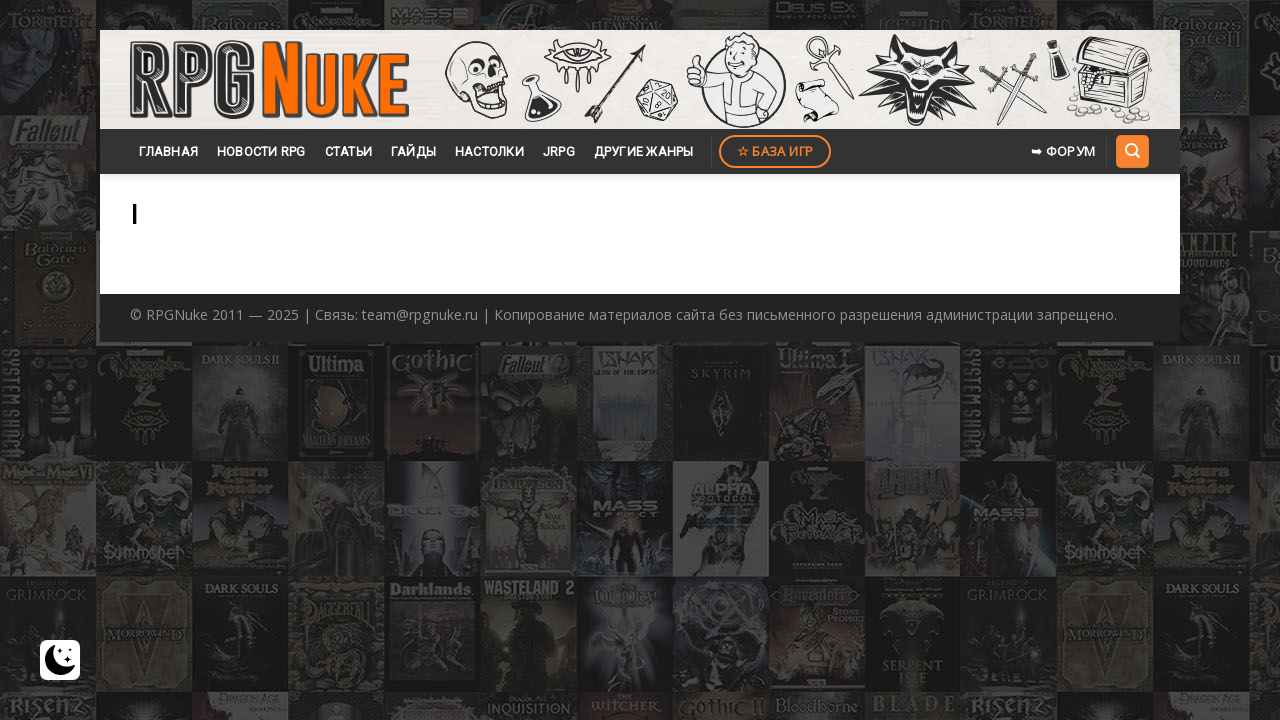